Tests multiple selection dropdown by selecting multiple fruit options simultaneously

Starting URL: https://www.letskodeit.com/practice

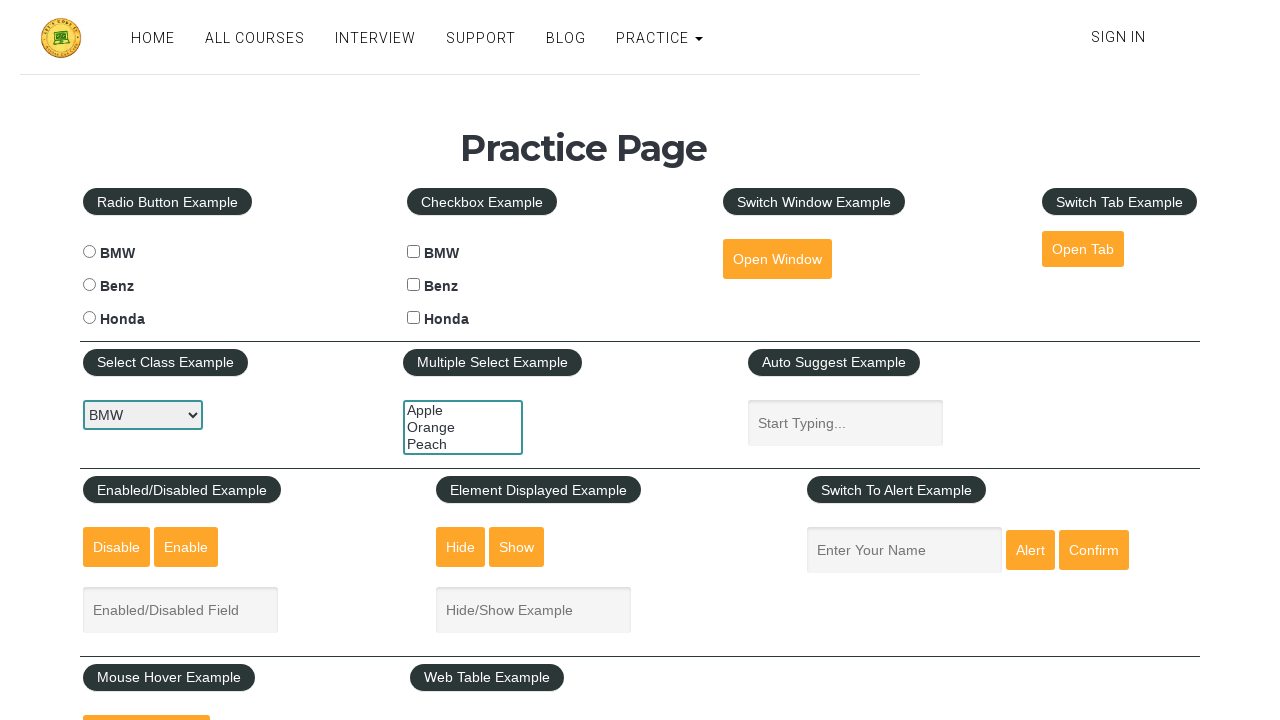

Navigated to practice page
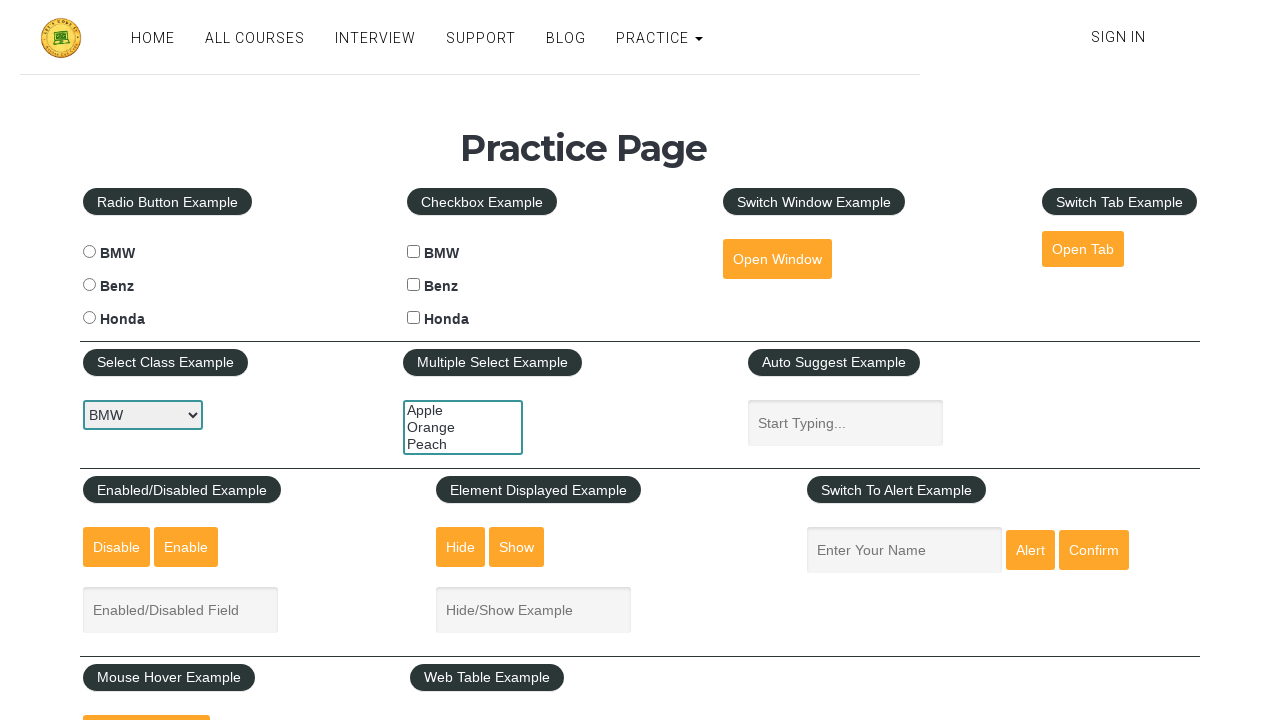

Selected multiple fruit options (Apple, Orange, Peach) from dropdown on #multiple-select-example
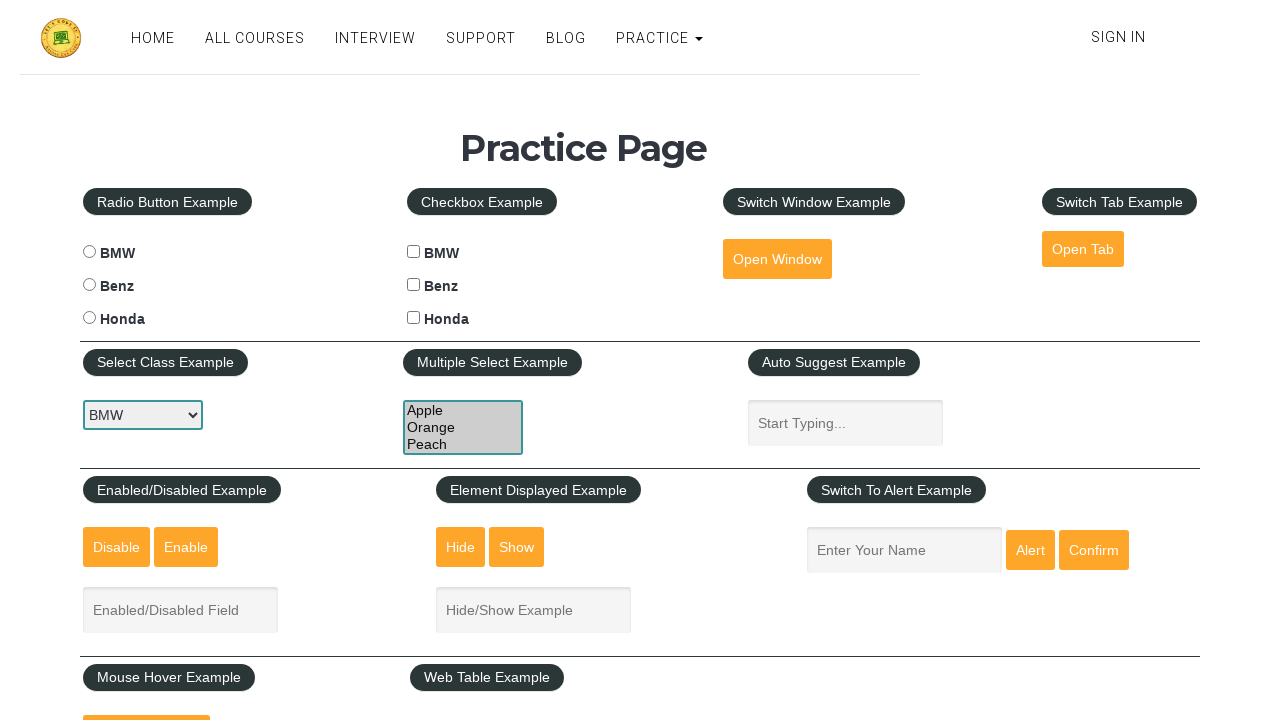

Verified dropdown options are loaded
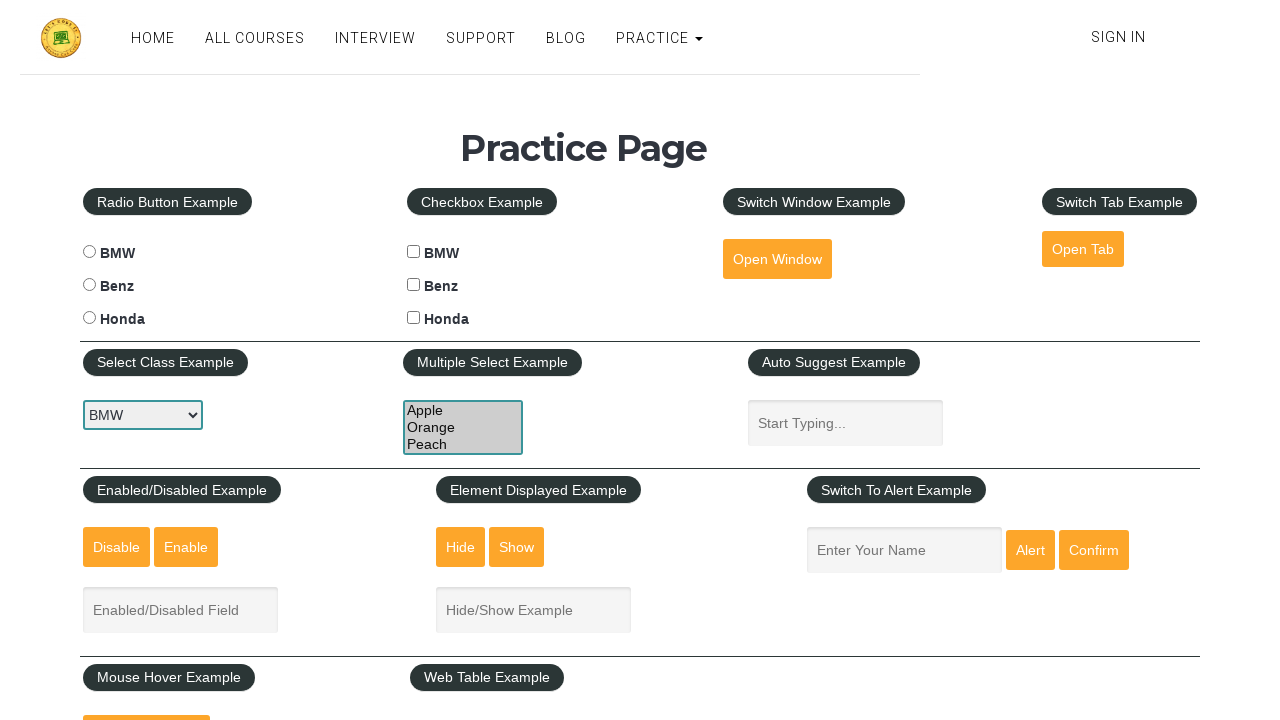

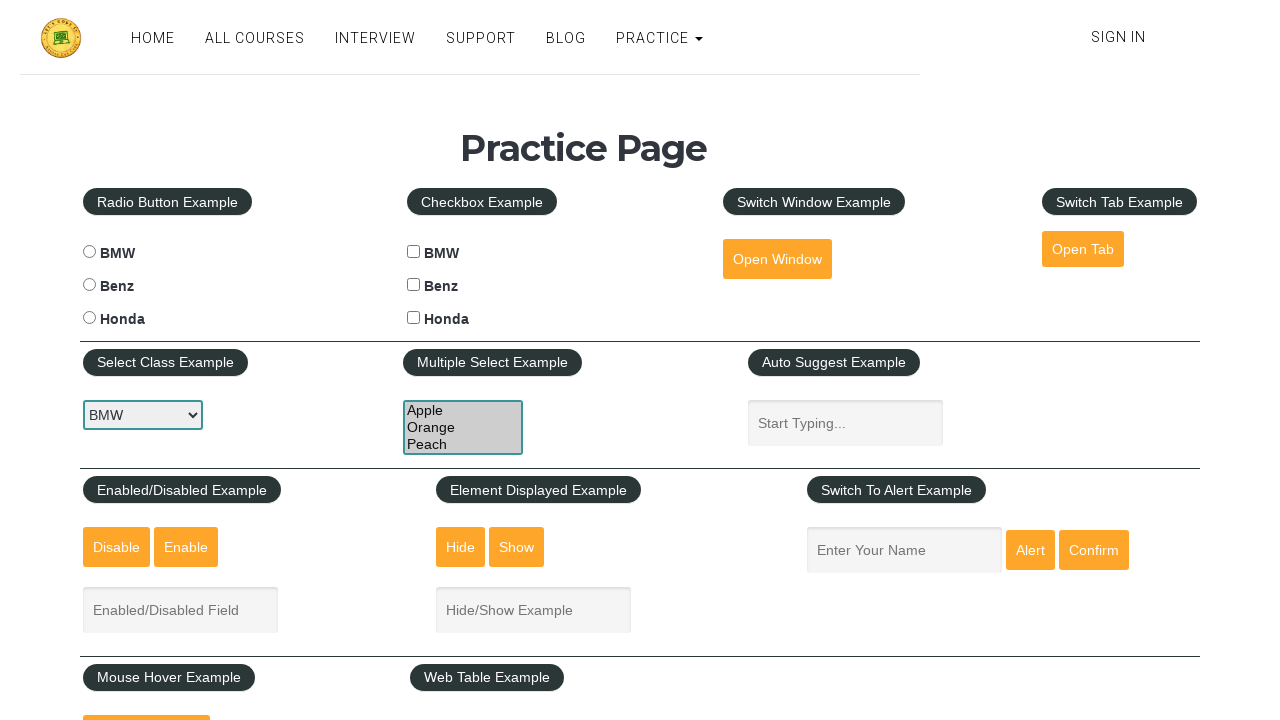